Tests scrolling functionality by navigating to a page and scrolling to the bottom of the page using JavaScript execution.

Starting URL: https://demoapps.qspiders.com/ui/scroll/newTabVertical

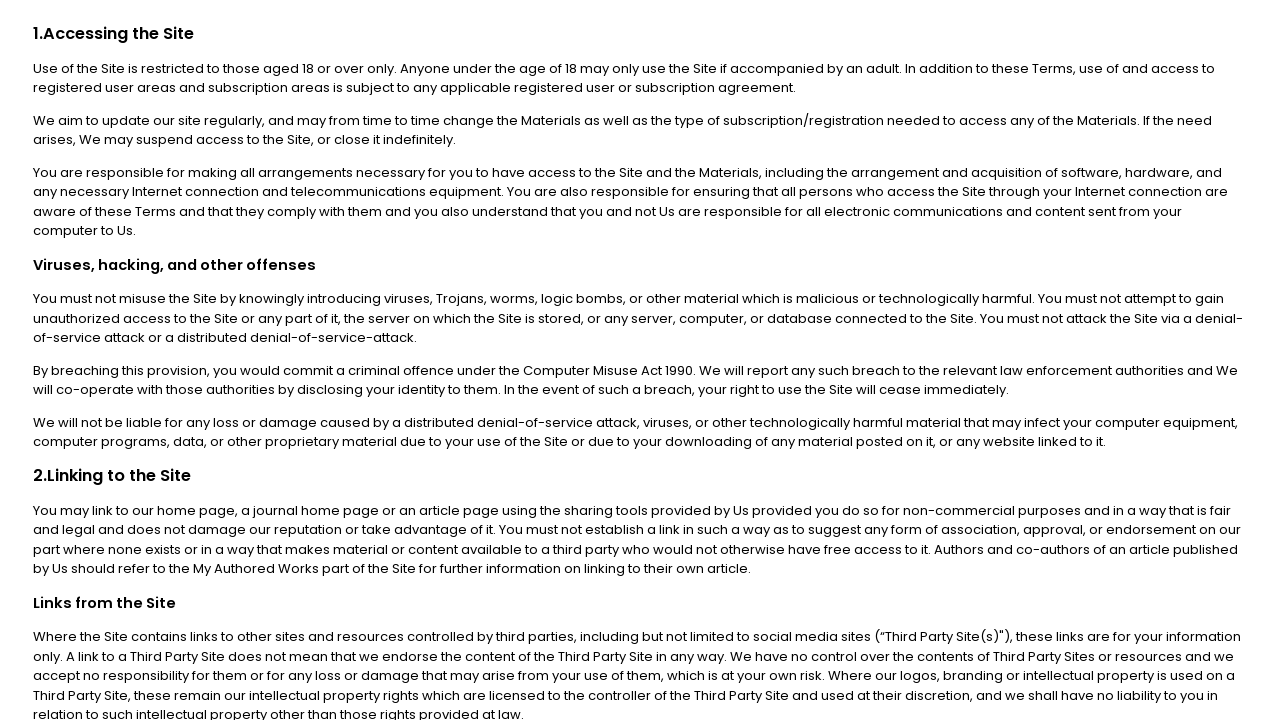

Page loaded - DOM content ready
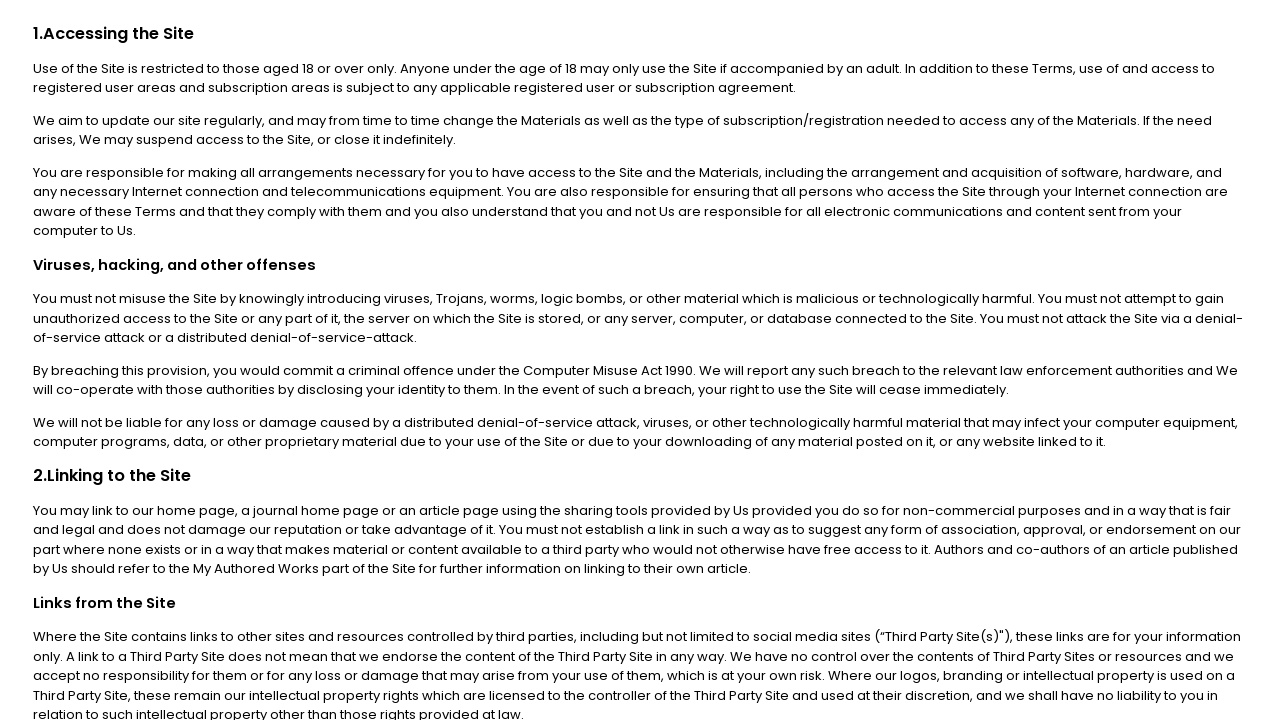

Scrolled to the bottom of the page using JavaScript
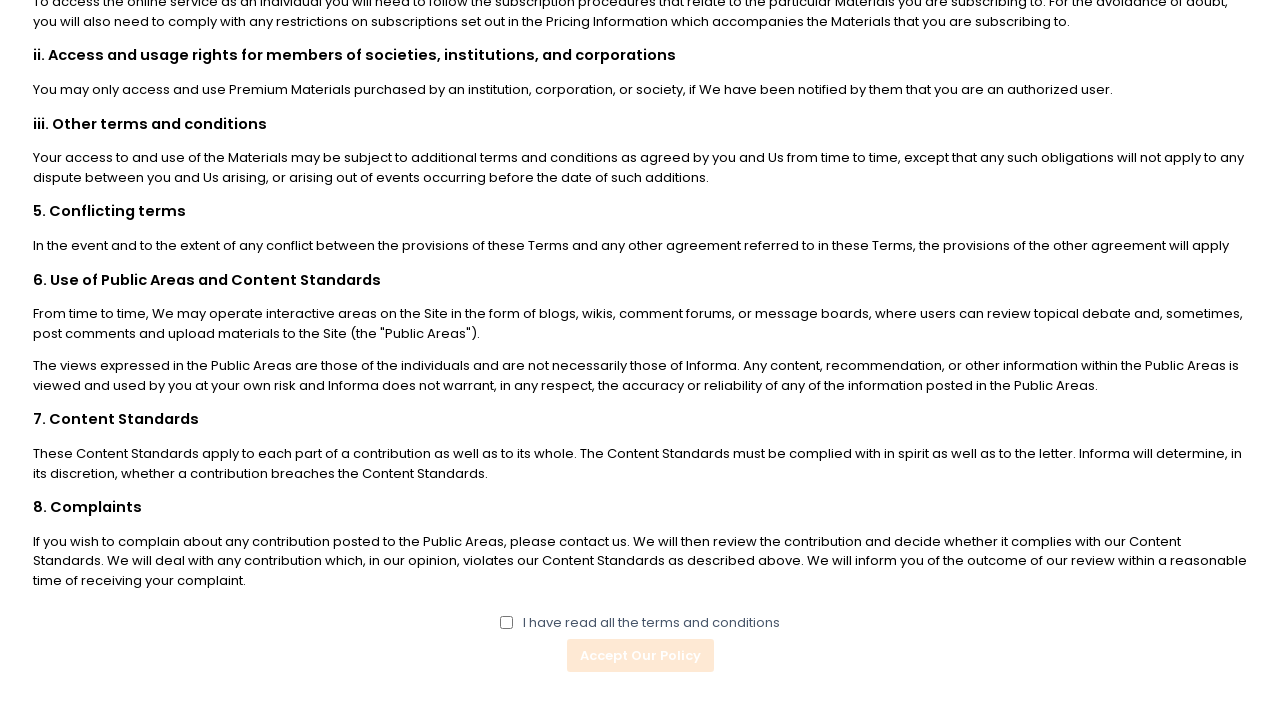

Waited 1 second for scroll animation to complete
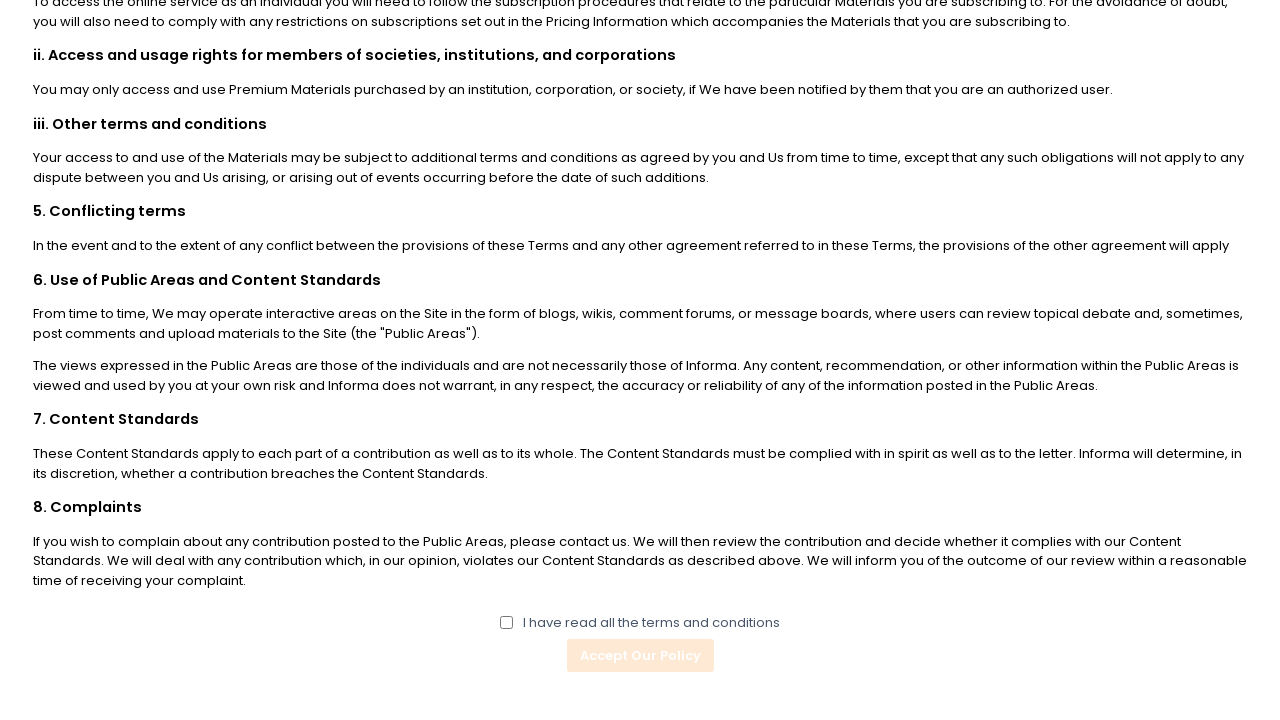

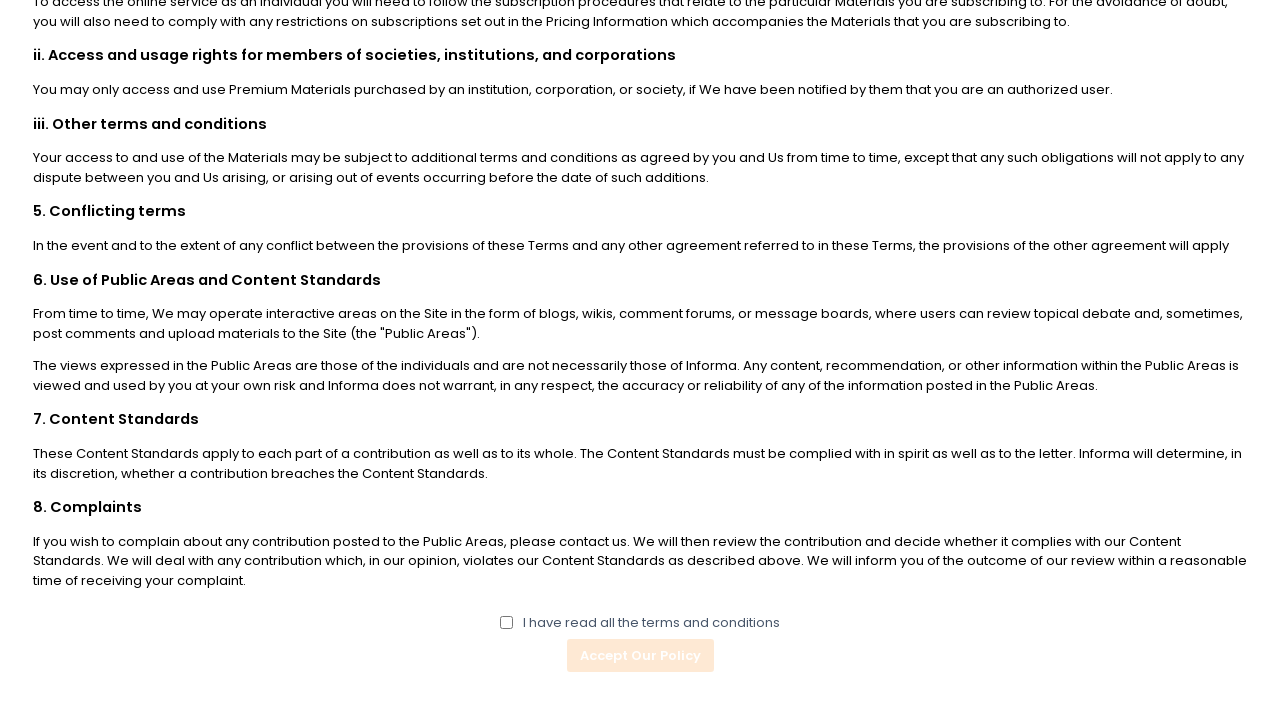